Tests radio button functionality by clicking the 'Impressive' radio button and verifying the selection

Starting URL: https://demoqa.com/radio-button

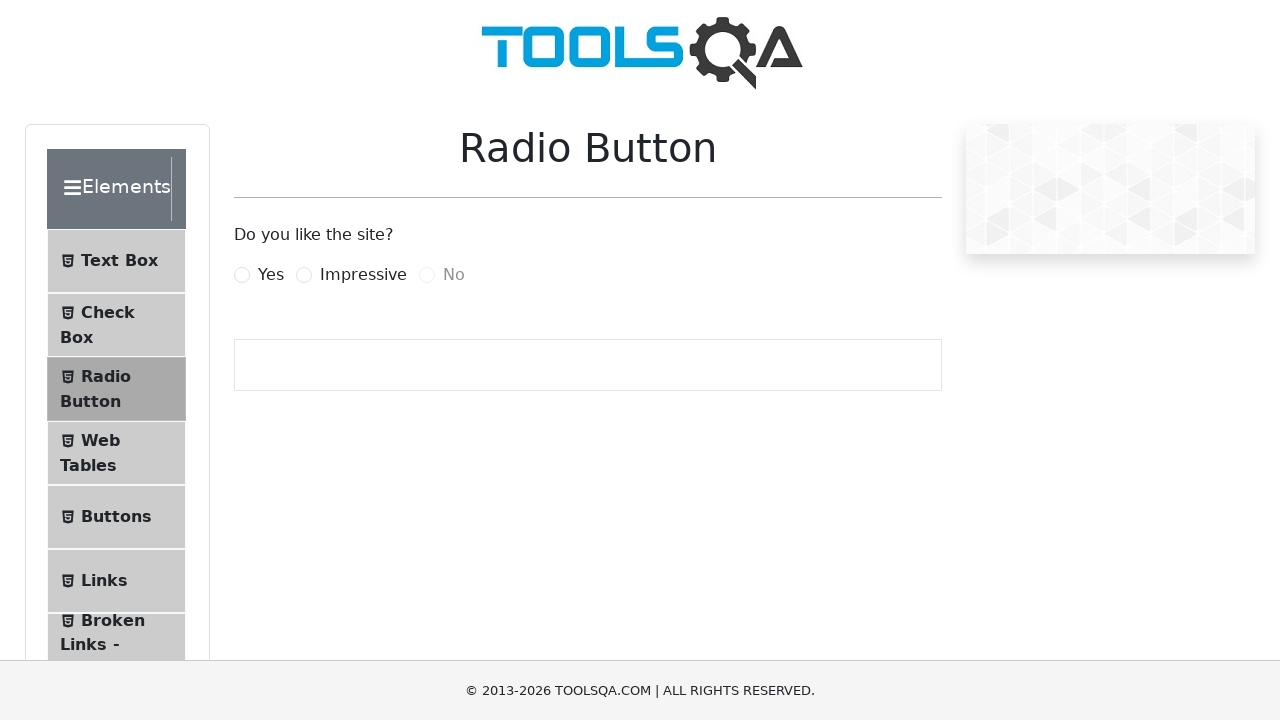

Clicked the 'Impressive' radio button at (363, 275) on xpath=//input[@type='radio']/following-sibling::label[contains(.,'Impressive')]
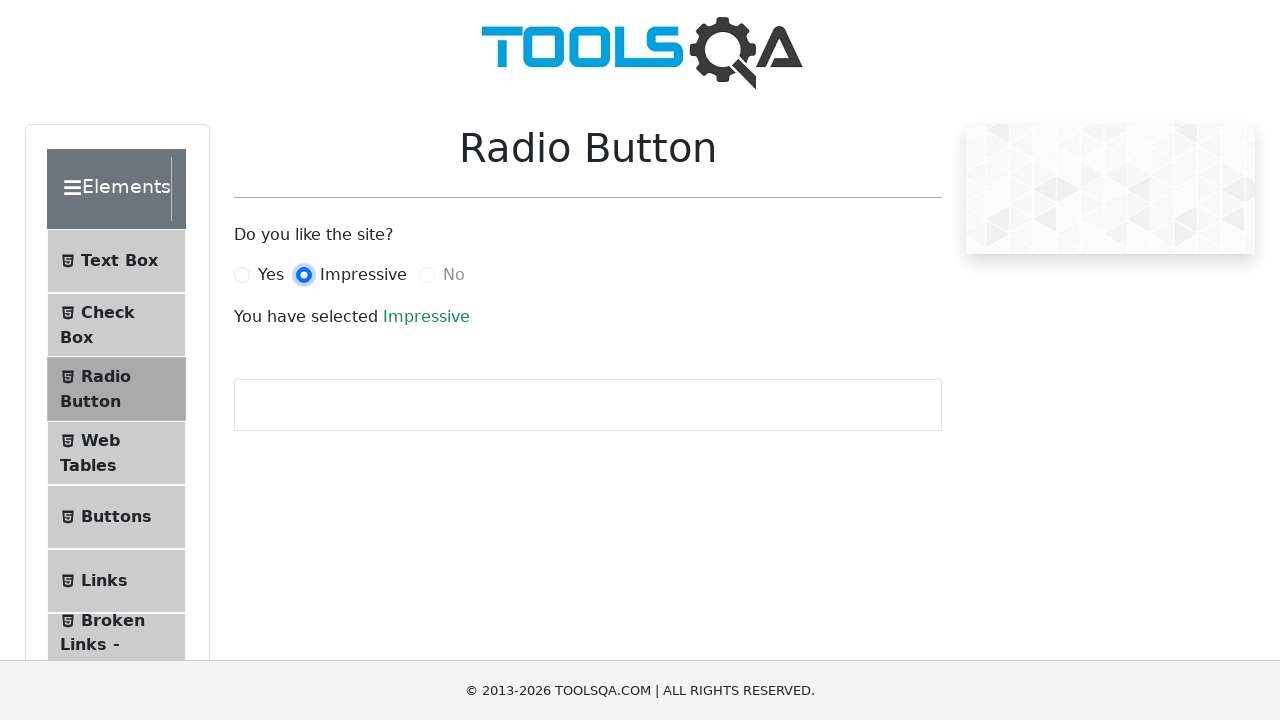

Success message appeared after selecting 'Impressive'
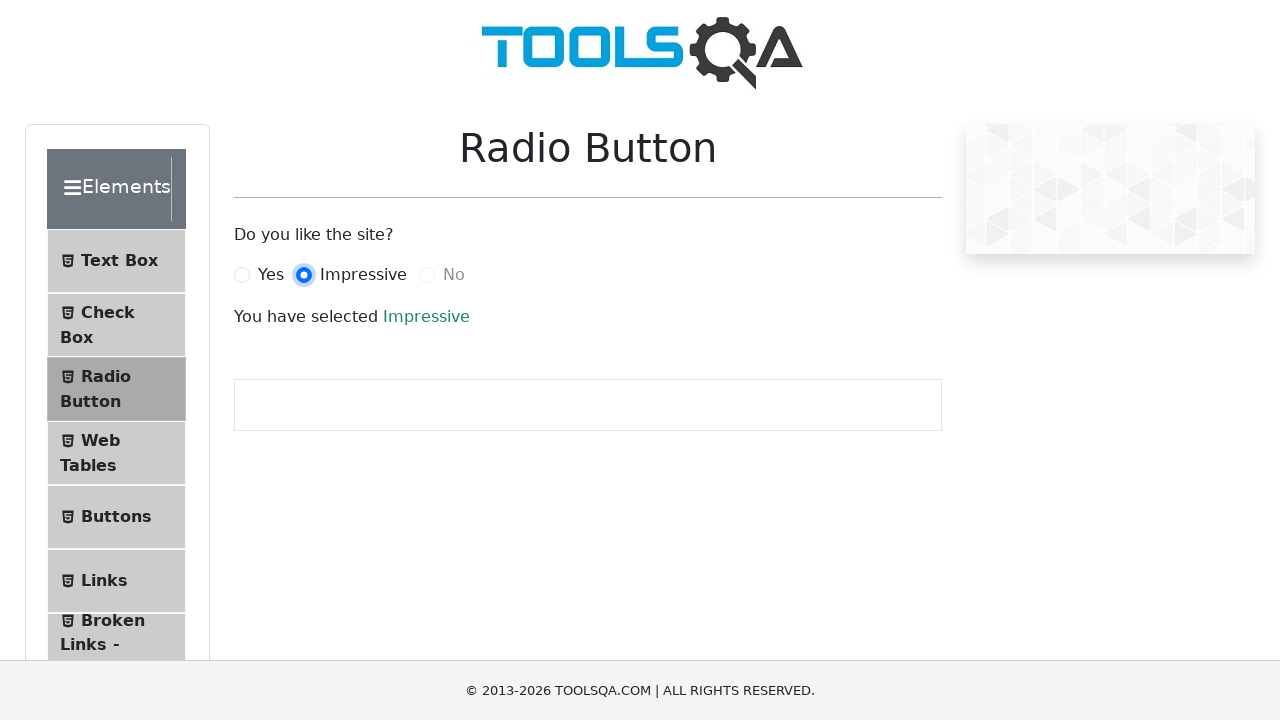

Located the success message element
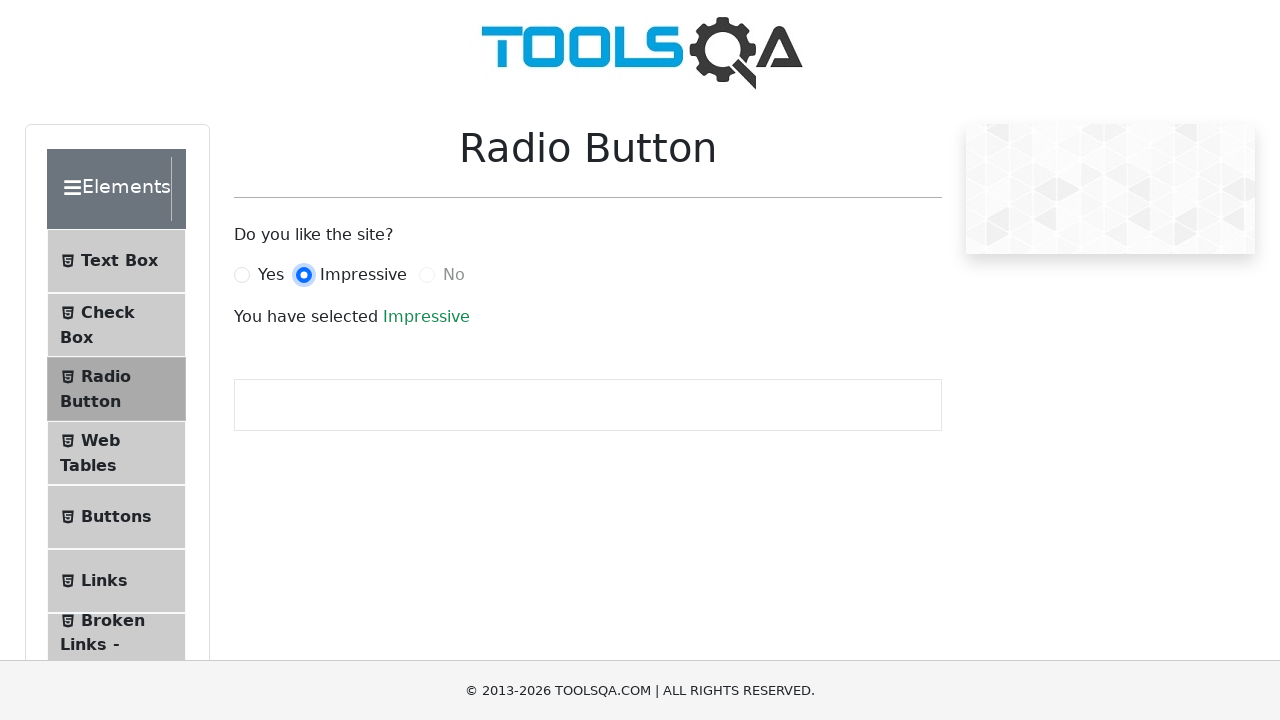

Verified success message displays 'Impressive' - assertion passed
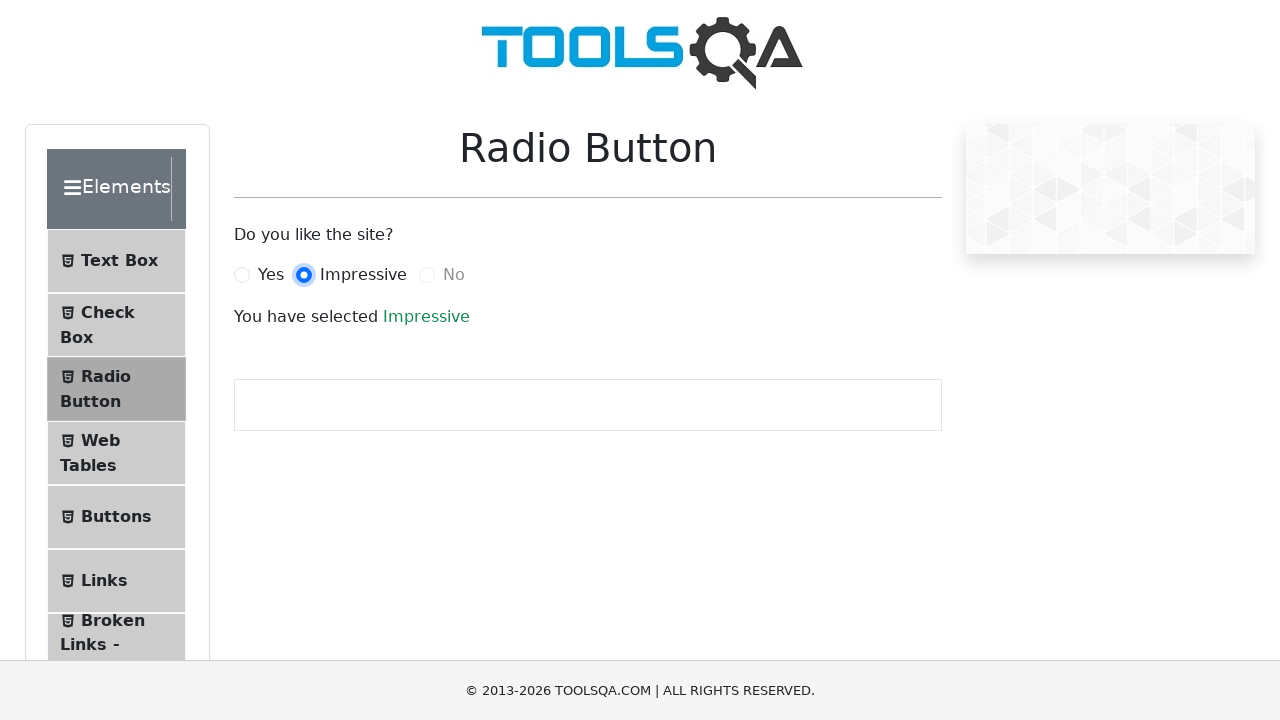

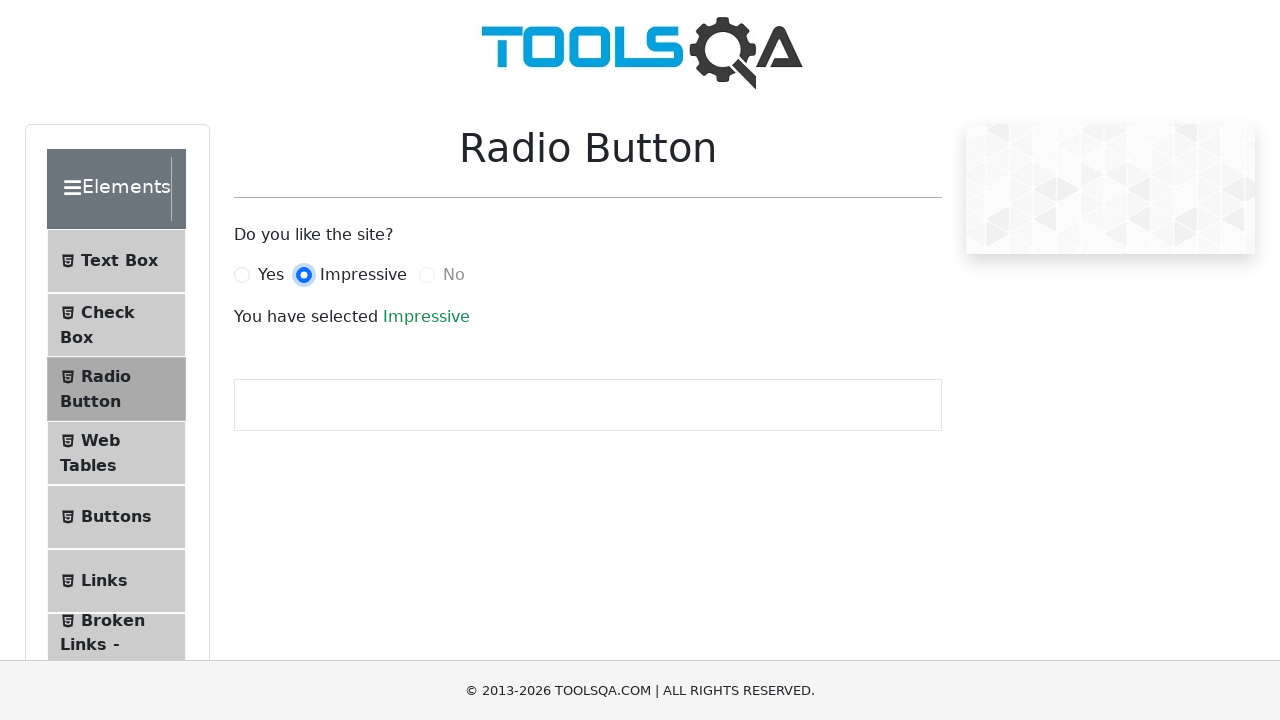